Tests infinite scroll functionality by scrolling down the page multiple times to trigger dynamic content loading

Starting URL: http://the-internet.herokuapp.com/infinite_scroll

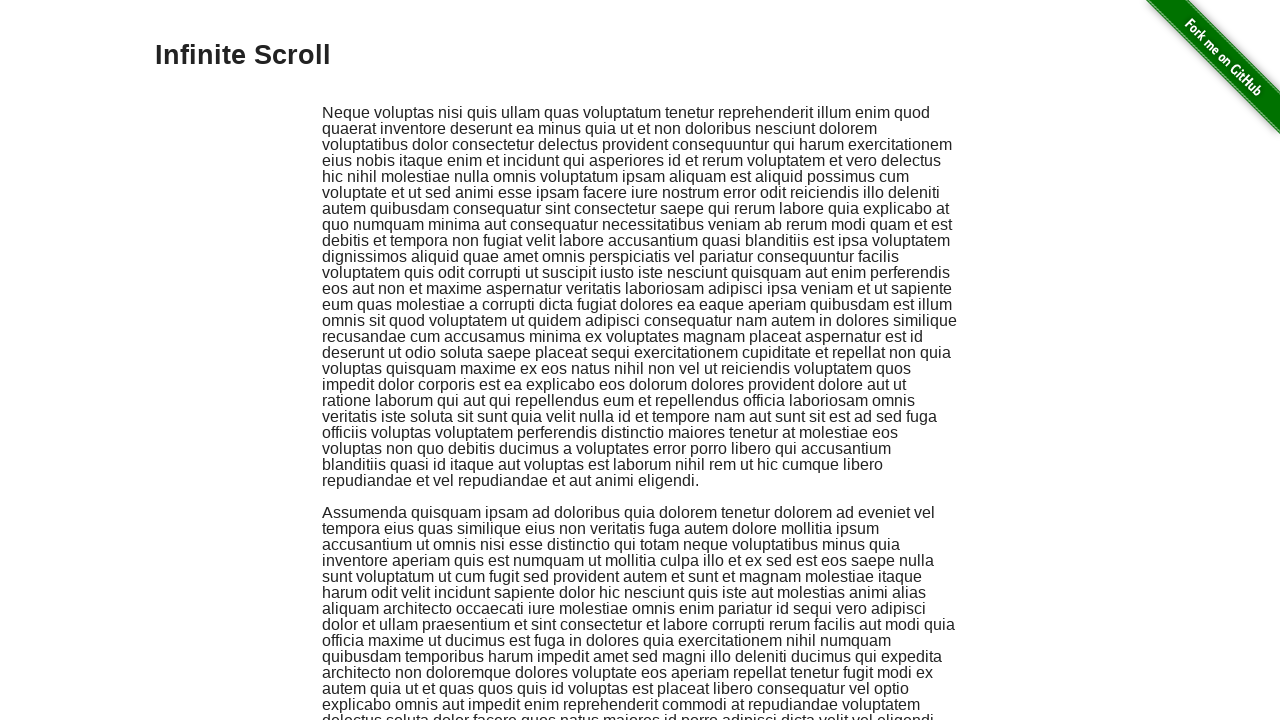

Scrolled down 350 pixels to start infinite scroll test
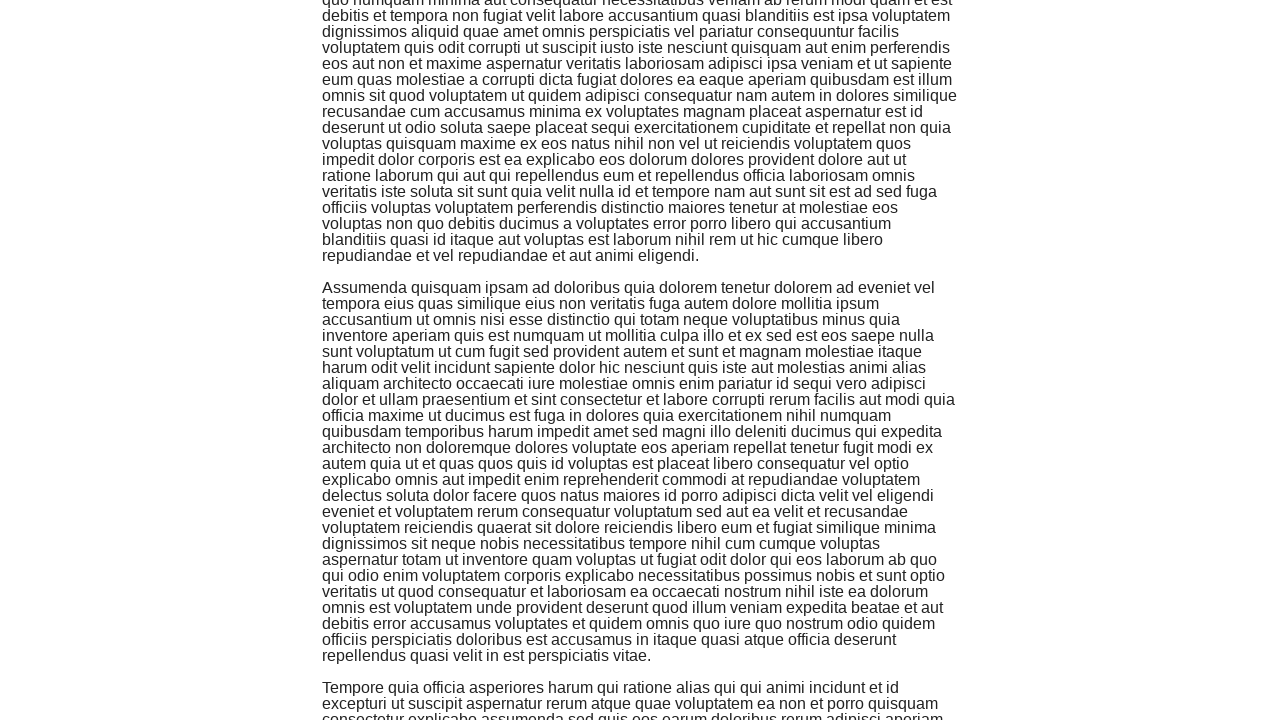

Scrolled down 350 pixels (iteration 1/10)
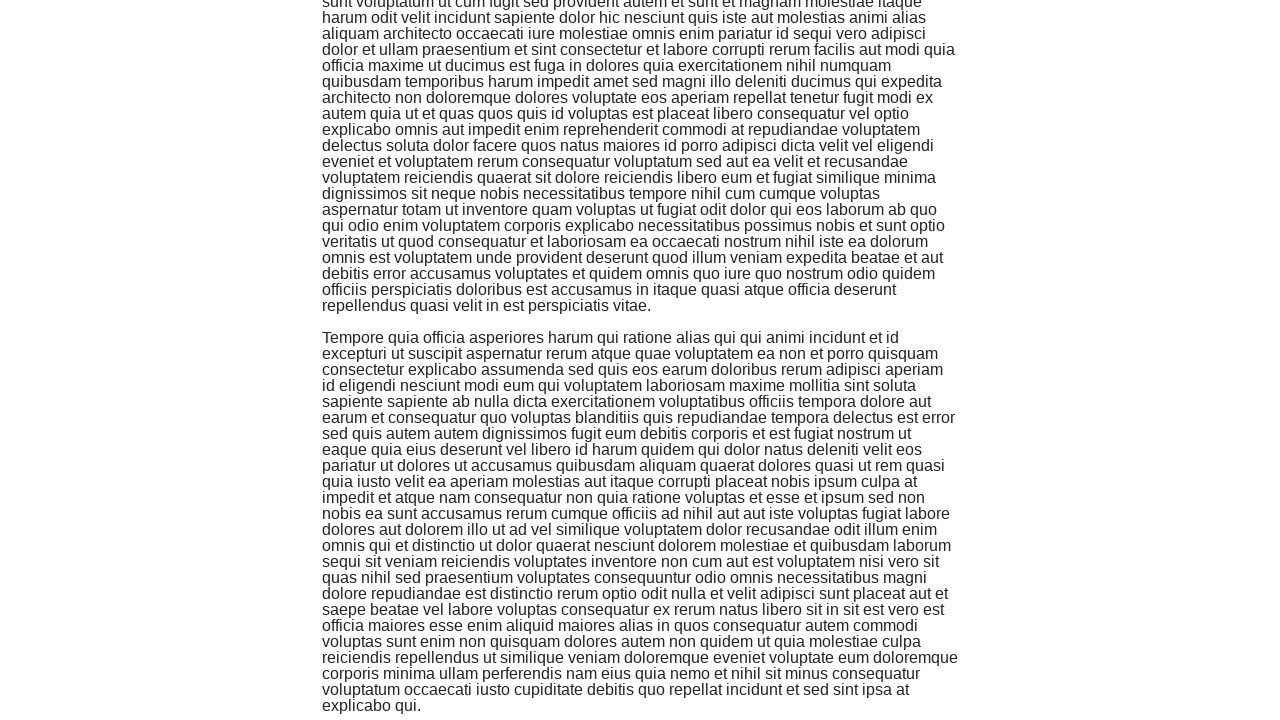

Waited 1 second for dynamic content to load (iteration 1/10)
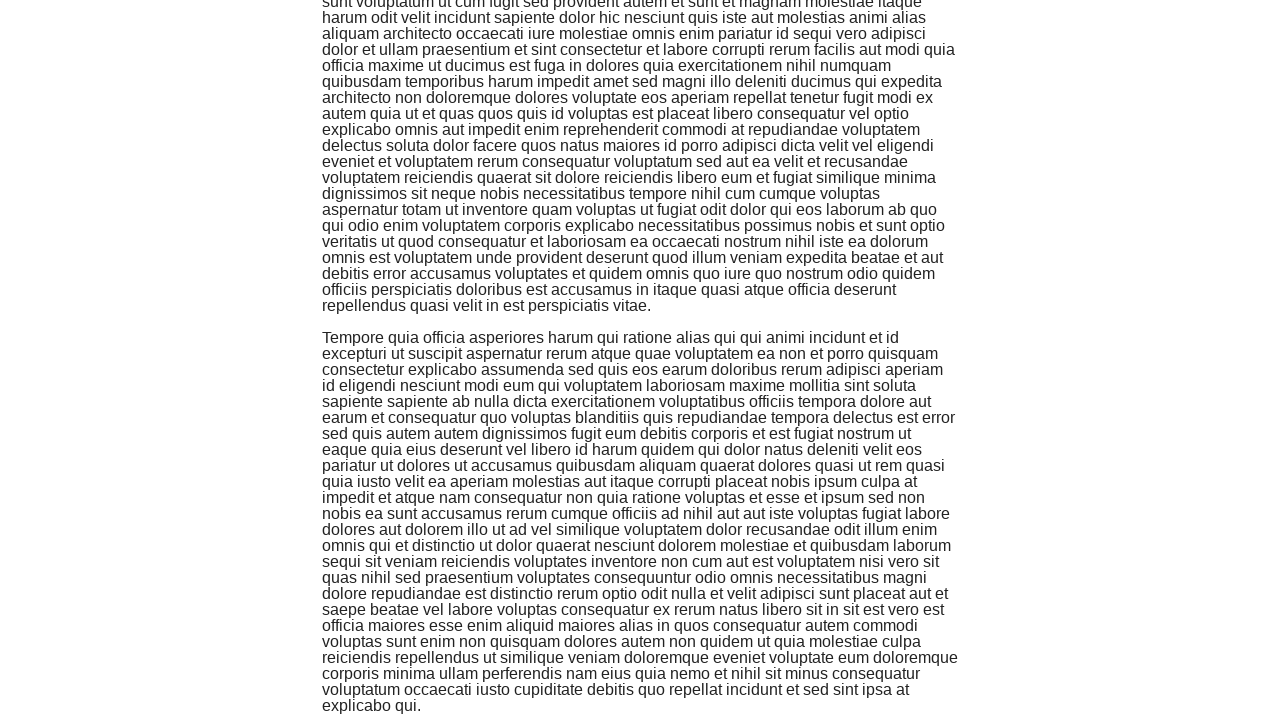

Scrolled down 350 pixels (iteration 2/10)
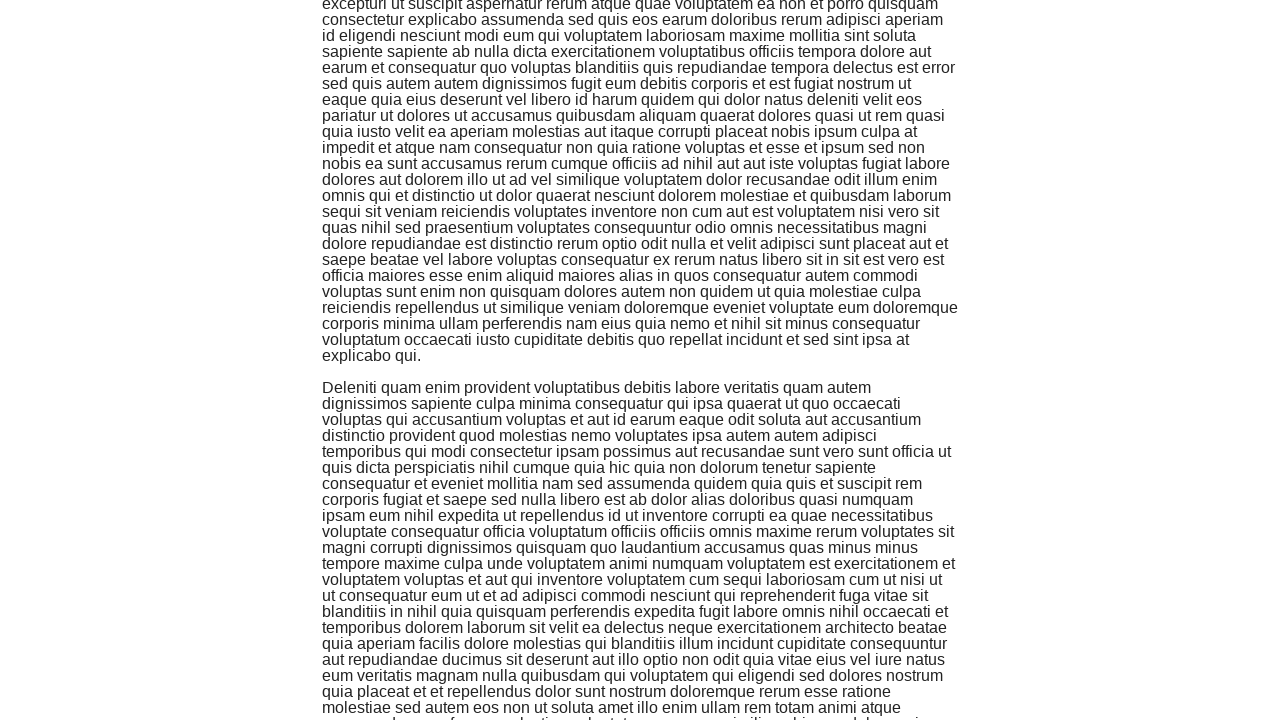

Waited 1 second for dynamic content to load (iteration 2/10)
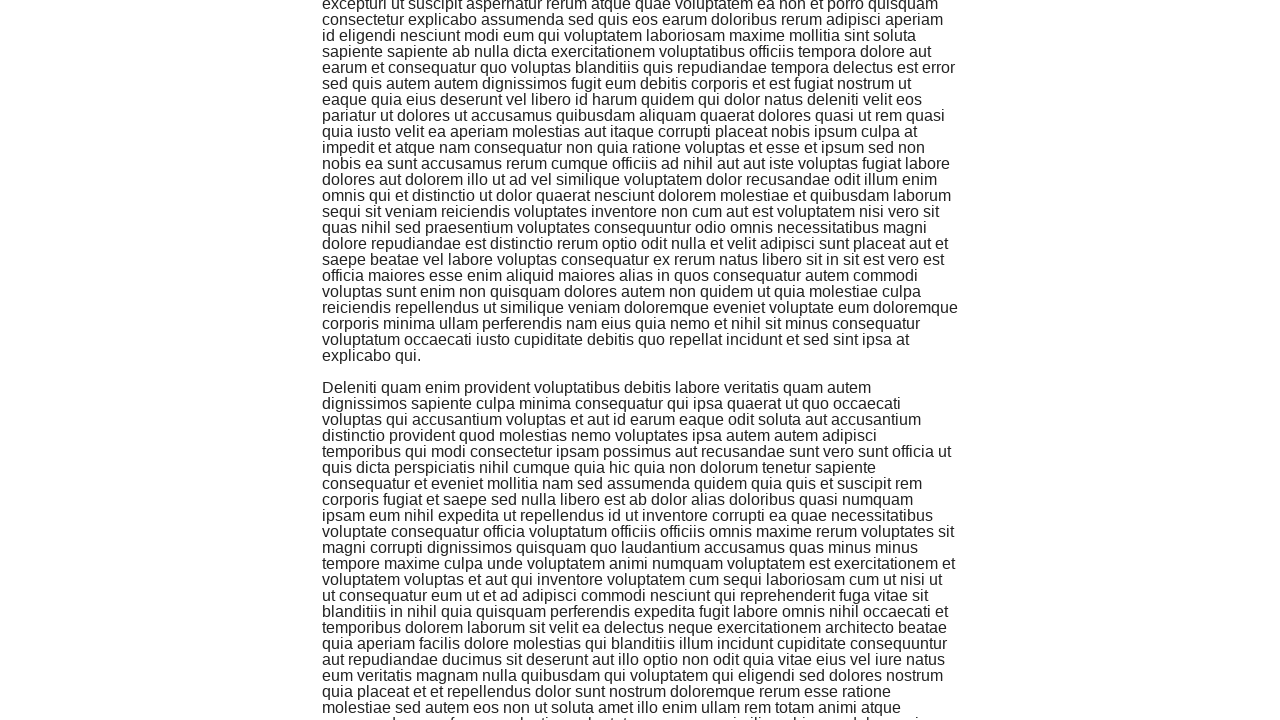

Scrolled down 350 pixels (iteration 3/10)
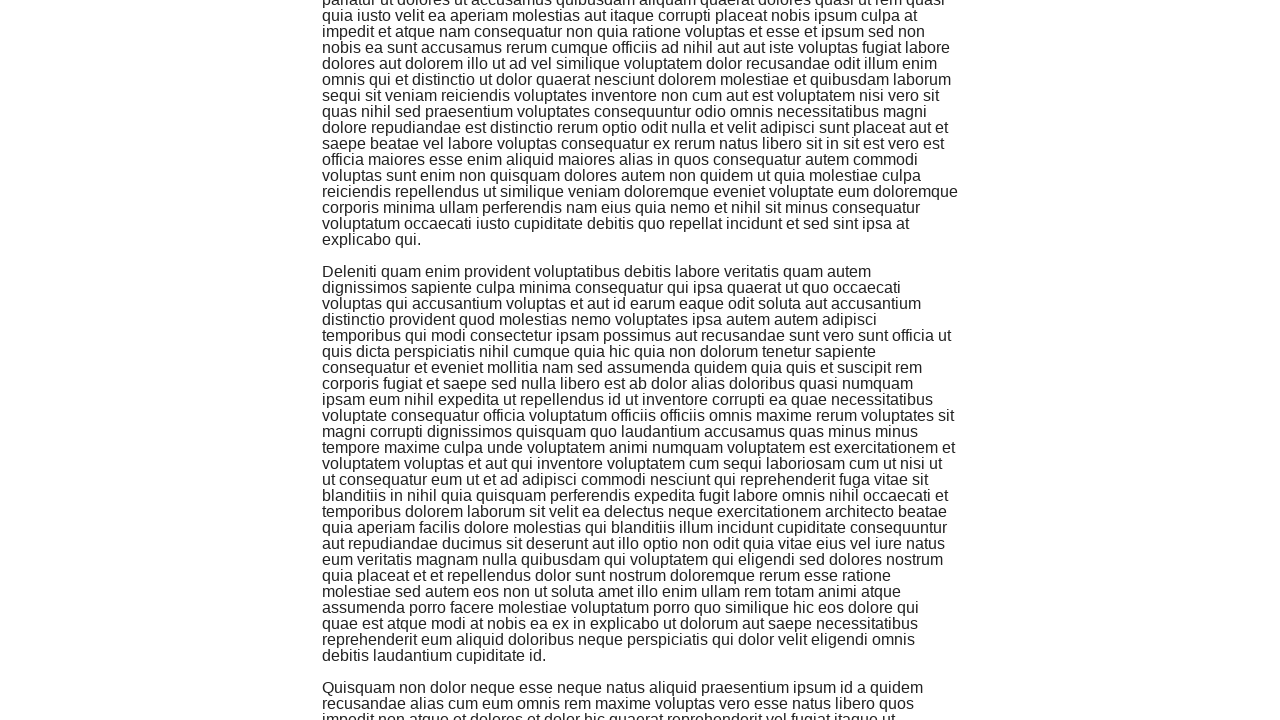

Waited 1 second for dynamic content to load (iteration 3/10)
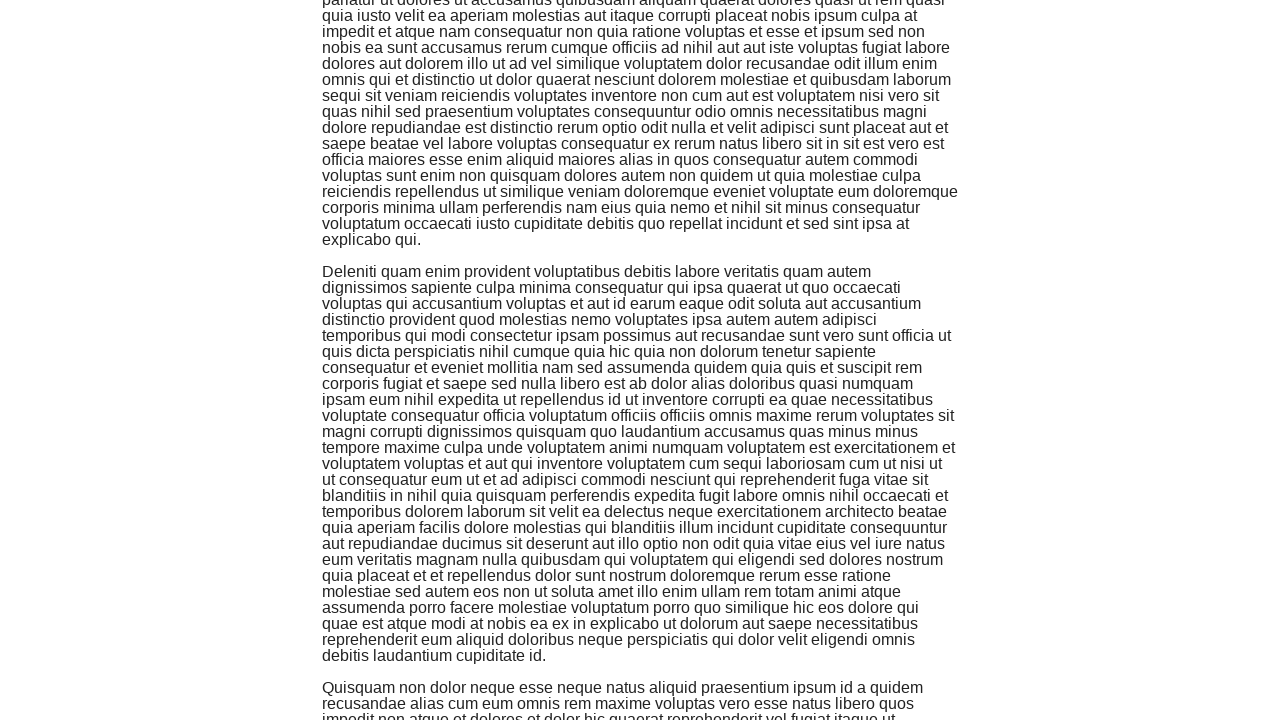

Scrolled down 350 pixels (iteration 4/10)
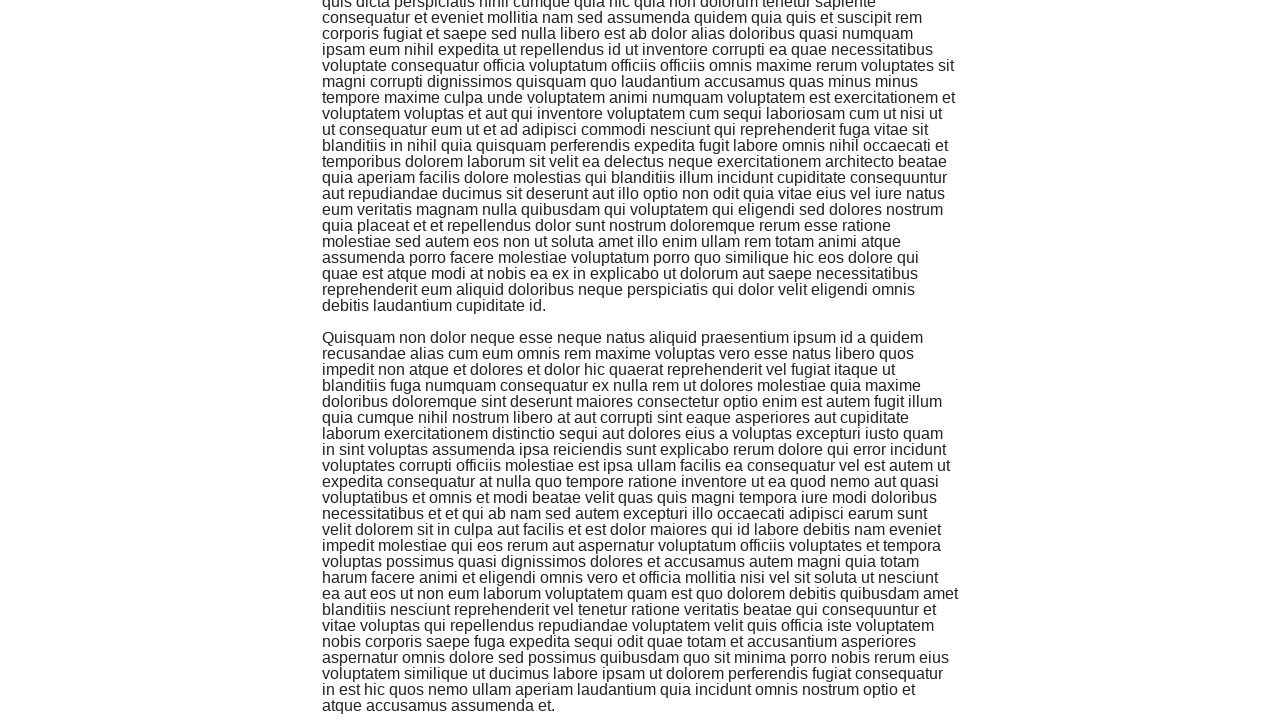

Waited 1 second for dynamic content to load (iteration 4/10)
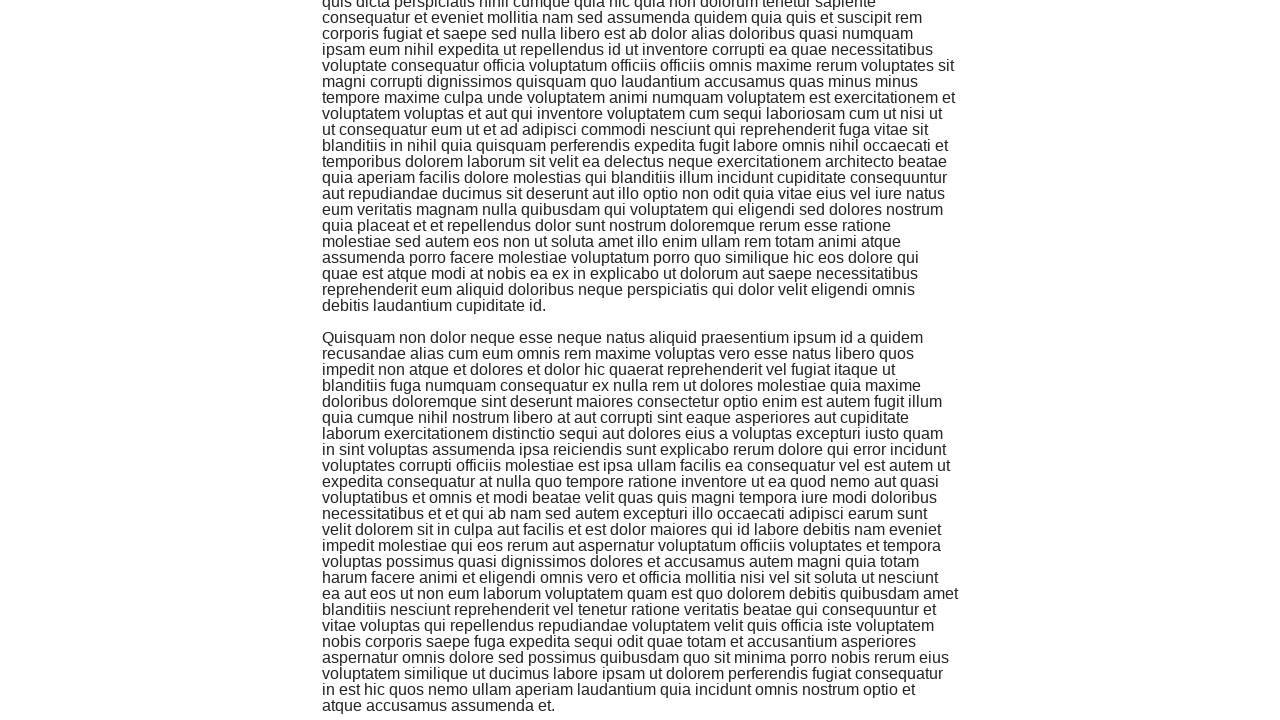

Scrolled down 350 pixels (iteration 5/10)
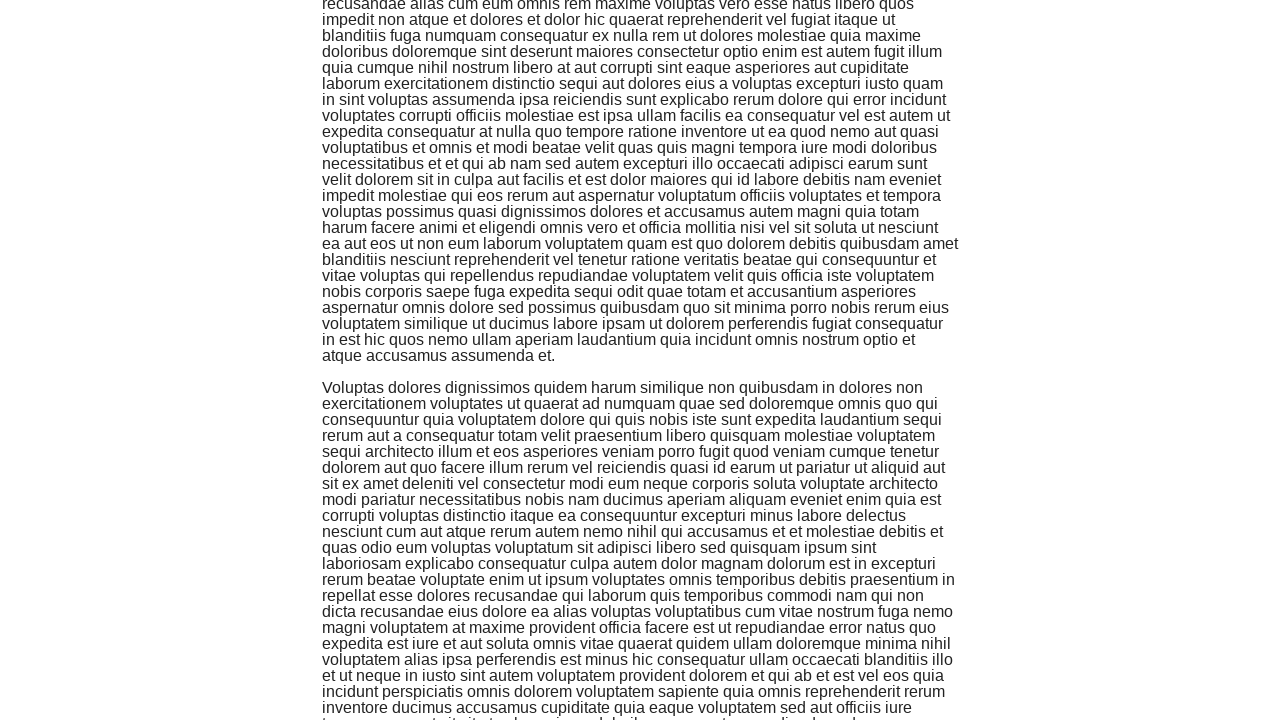

Waited 1 second for dynamic content to load (iteration 5/10)
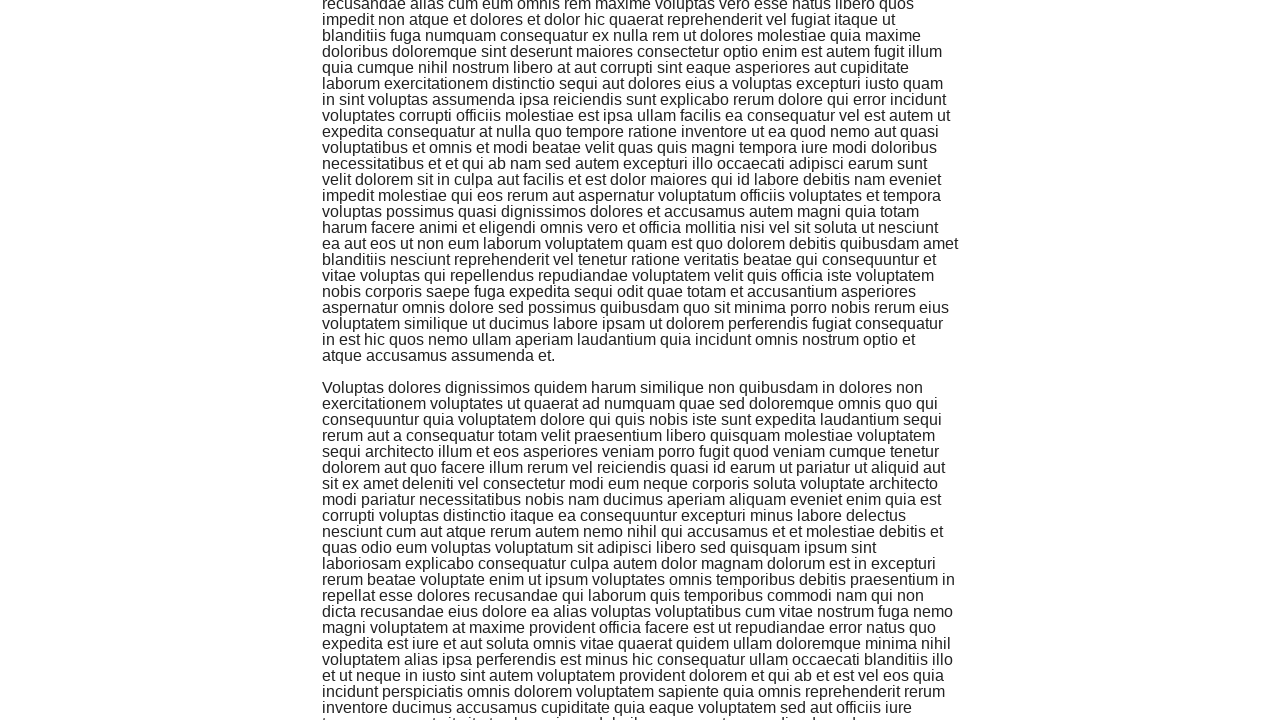

Scrolled down 350 pixels (iteration 6/10)
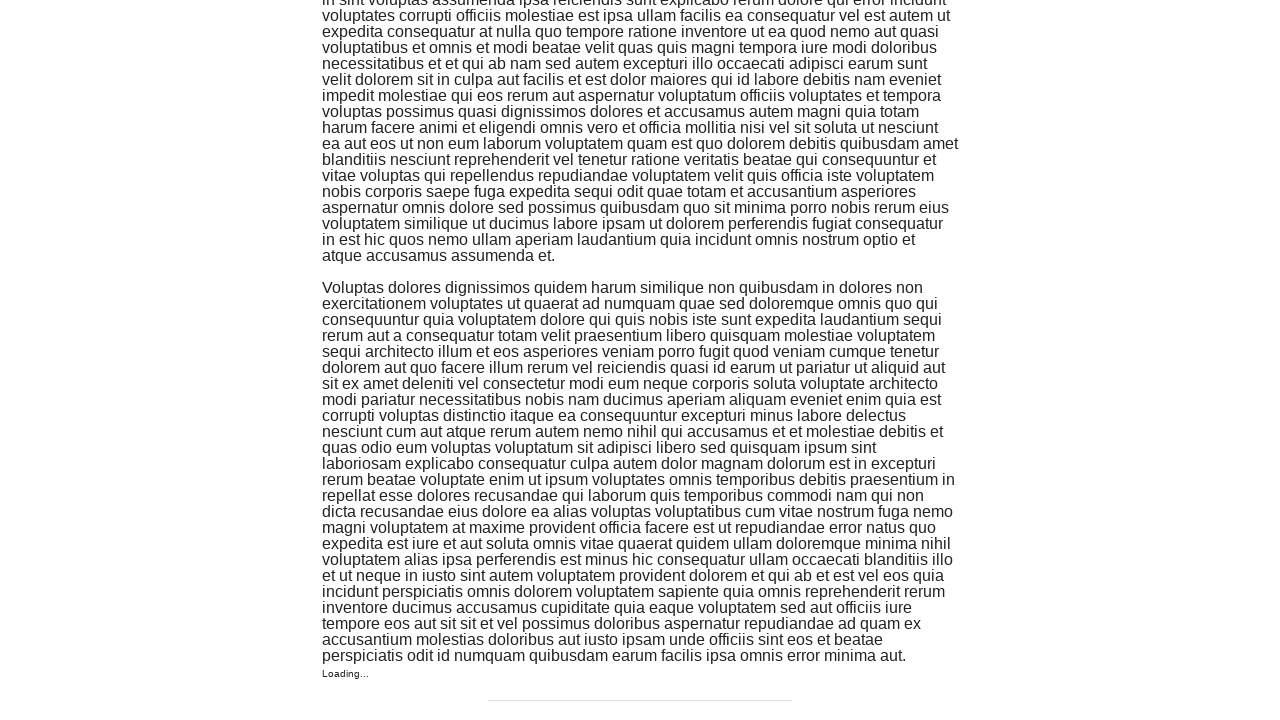

Waited 1 second for dynamic content to load (iteration 6/10)
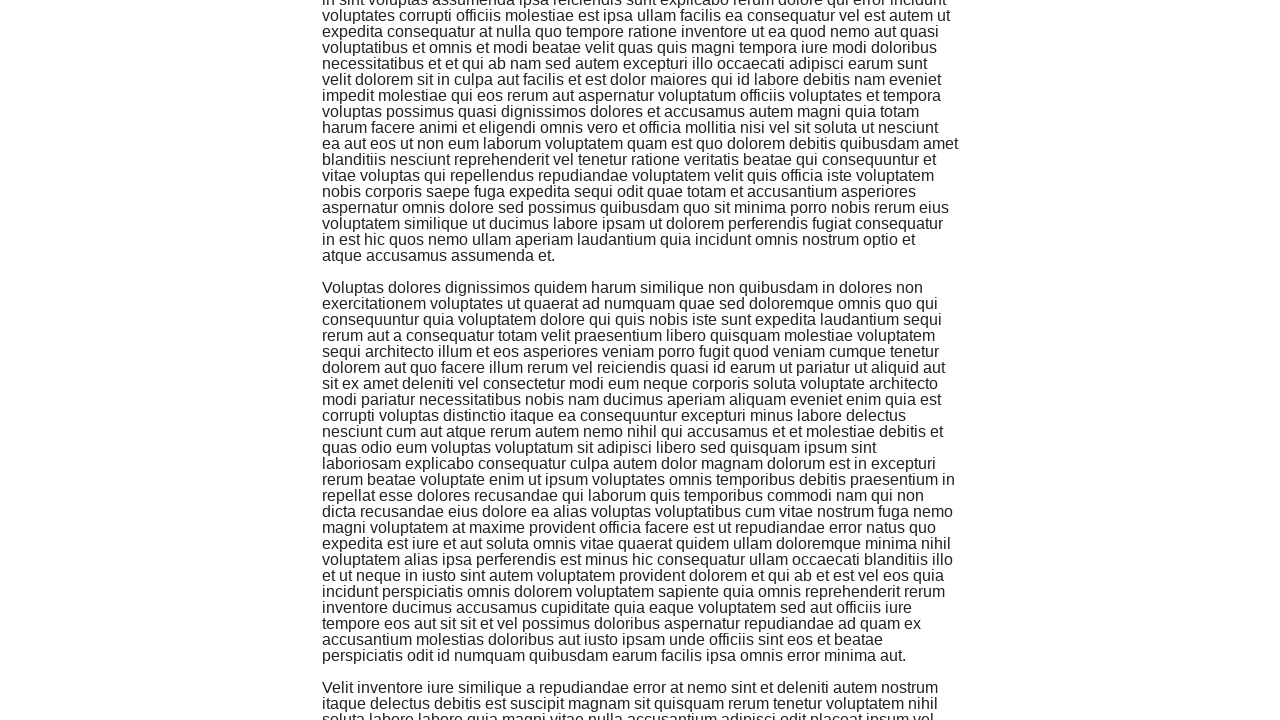

Scrolled down 350 pixels (iteration 7/10)
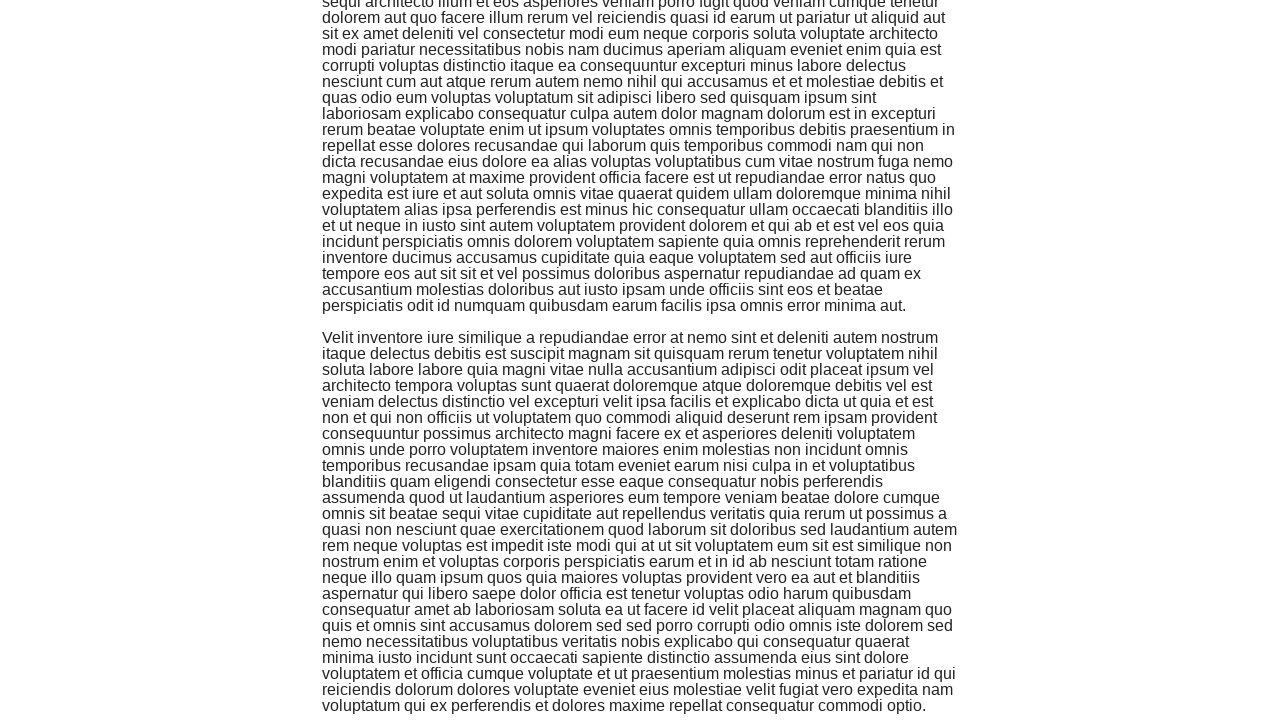

Waited 1 second for dynamic content to load (iteration 7/10)
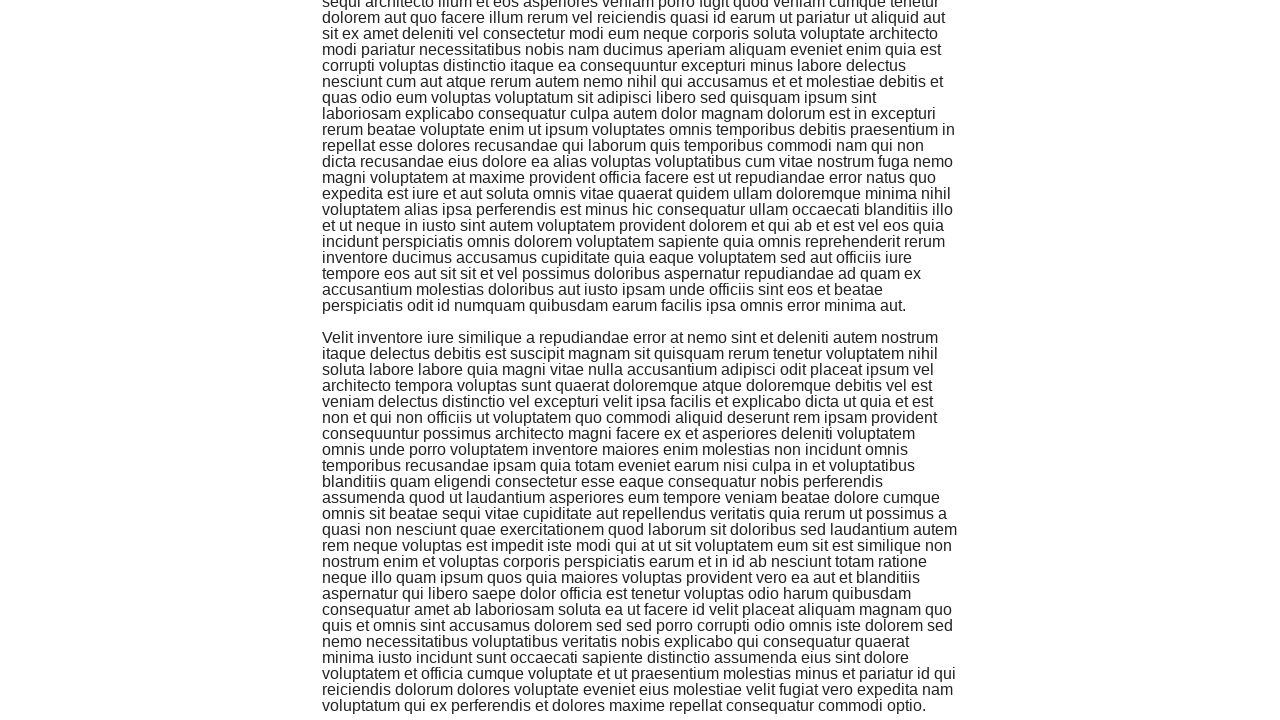

Scrolled down 350 pixels (iteration 8/10)
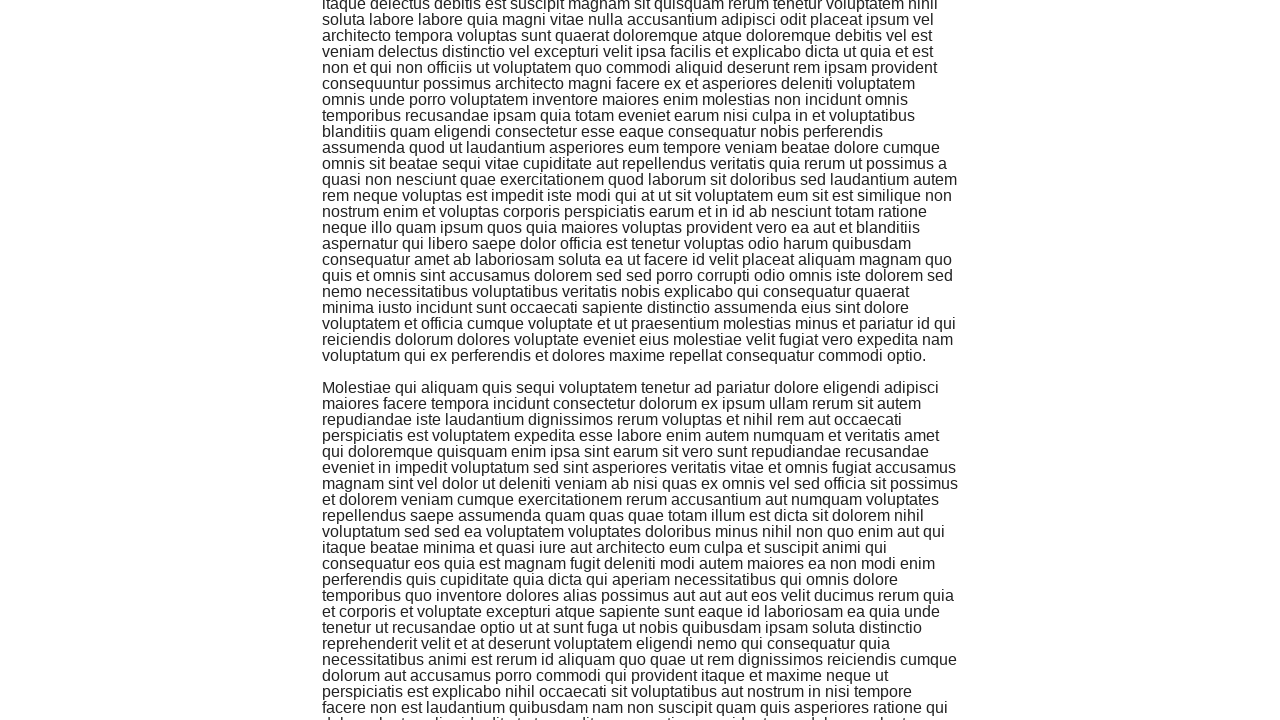

Waited 1 second for dynamic content to load (iteration 8/10)
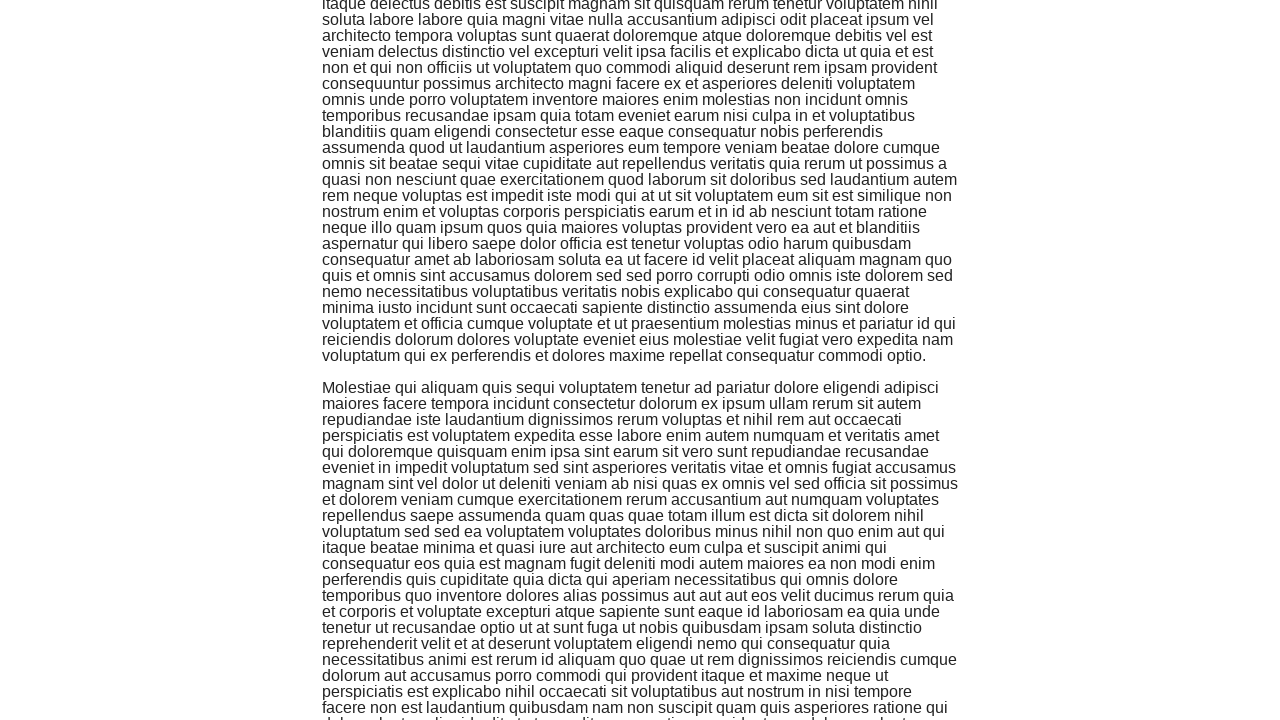

Scrolled down 350 pixels (iteration 9/10)
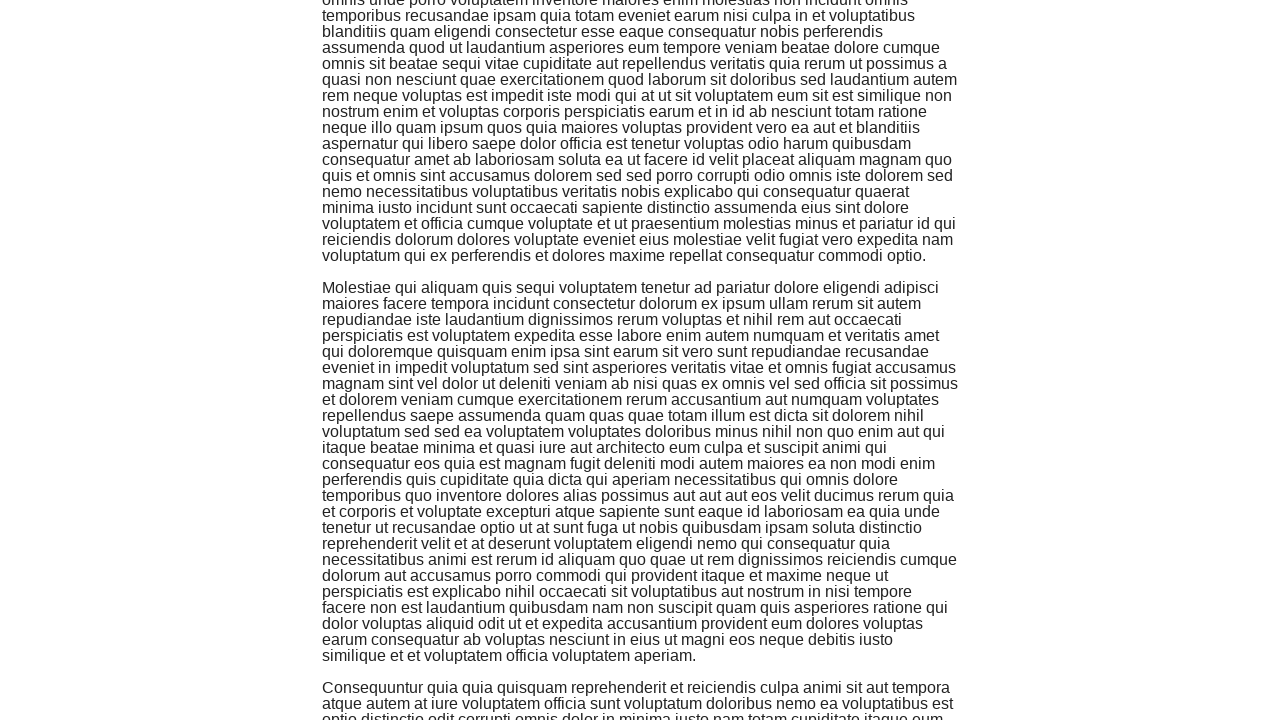

Waited 1 second for dynamic content to load (iteration 9/10)
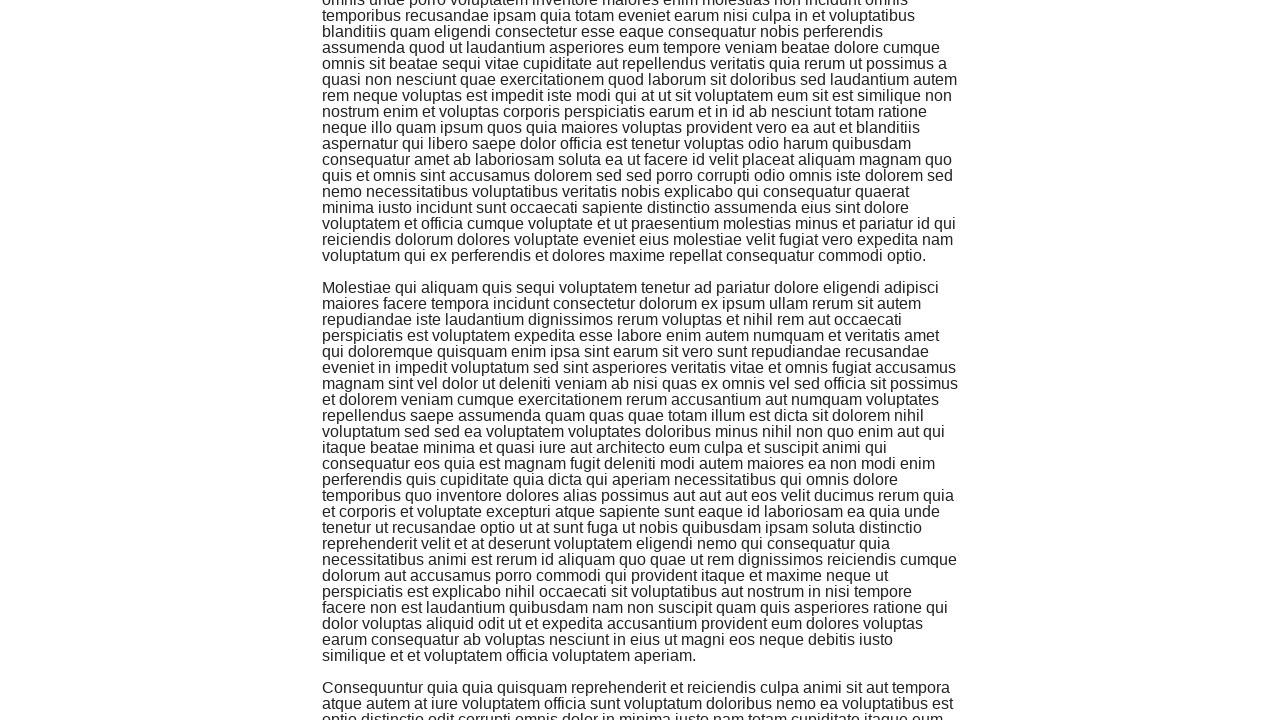

Scrolled down 350 pixels (iteration 10/10)
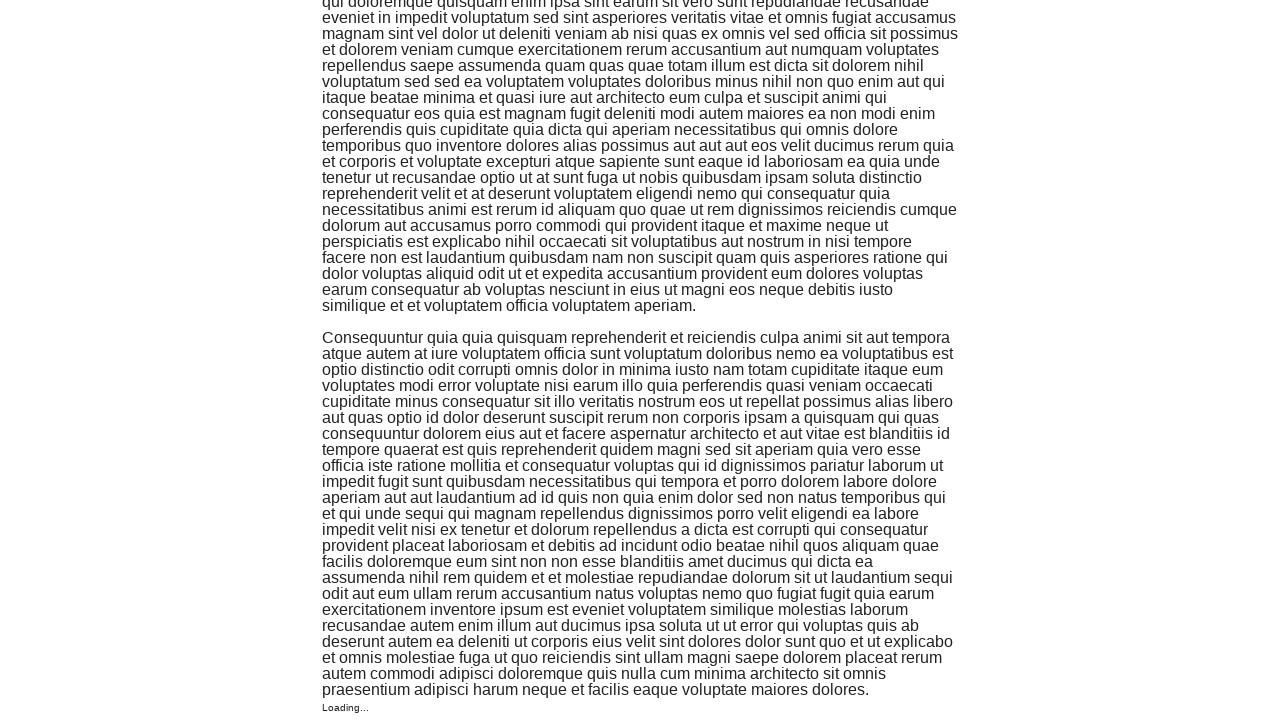

Waited 1 second for dynamic content to load (iteration 10/10)
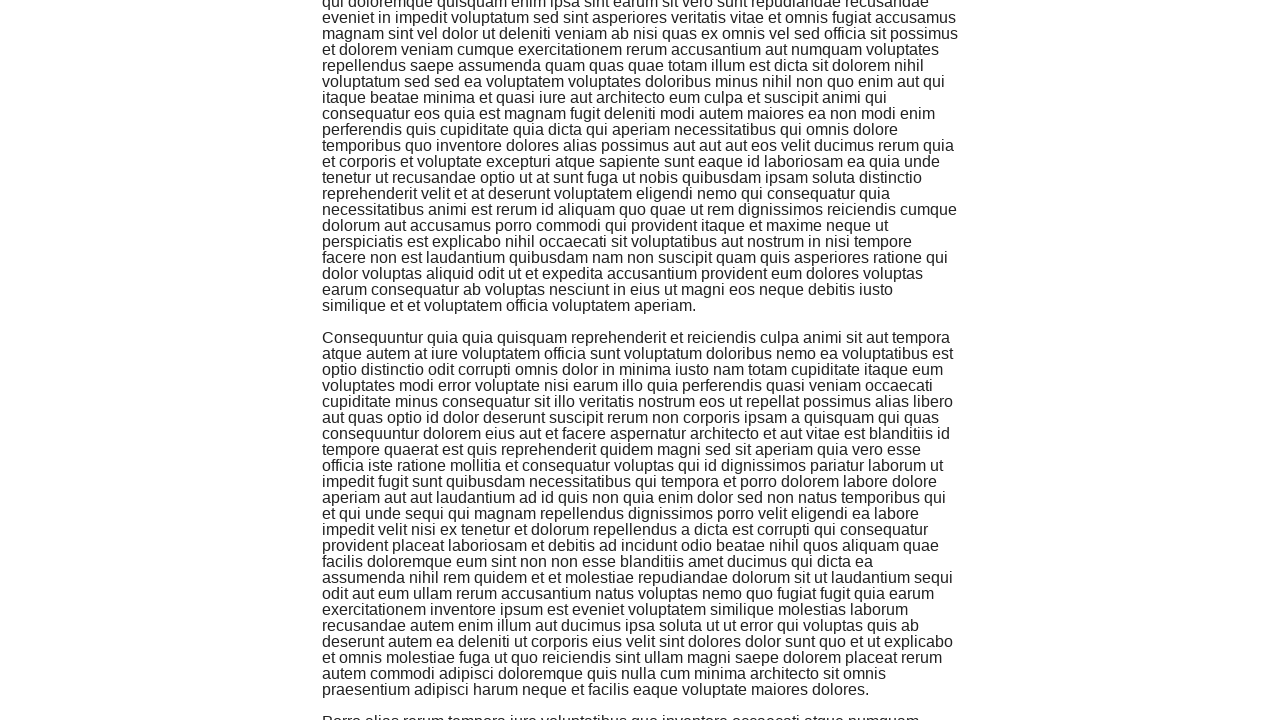

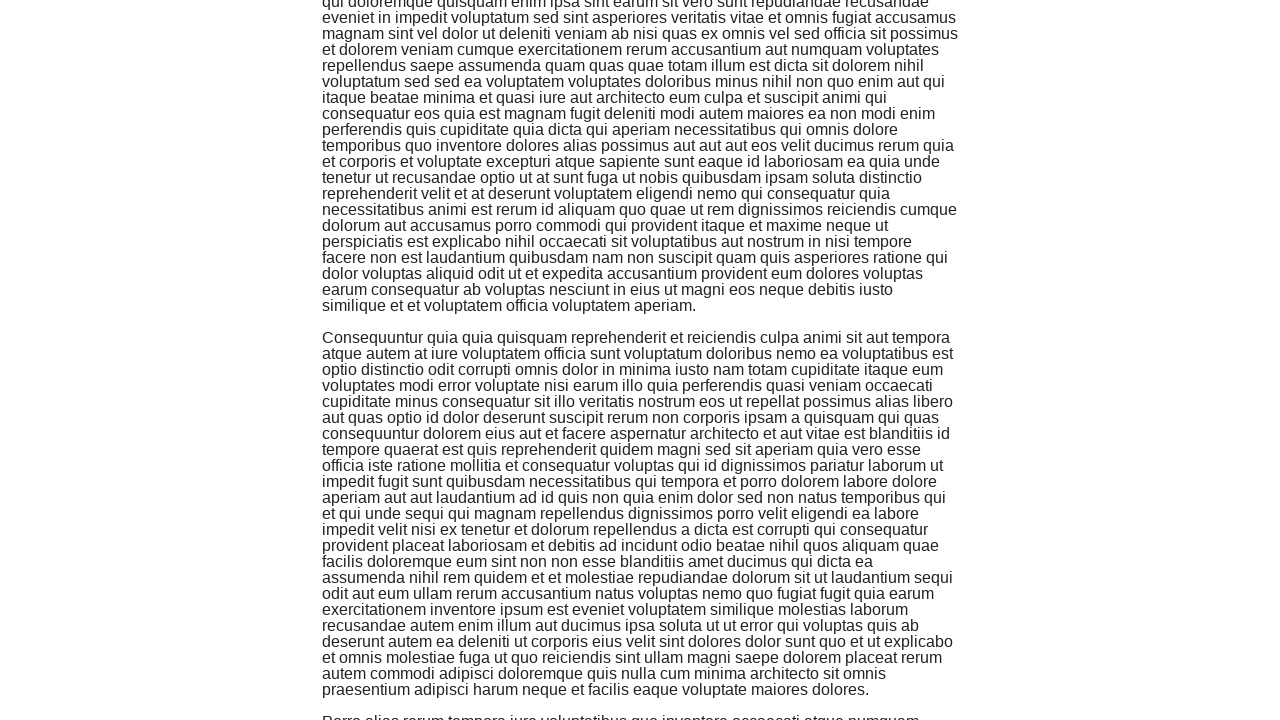